Navigates to the automation demo site and clicks the Skip Sign In link to access the main page

Starting URL: https://demo.automationtesting.in/Index.html

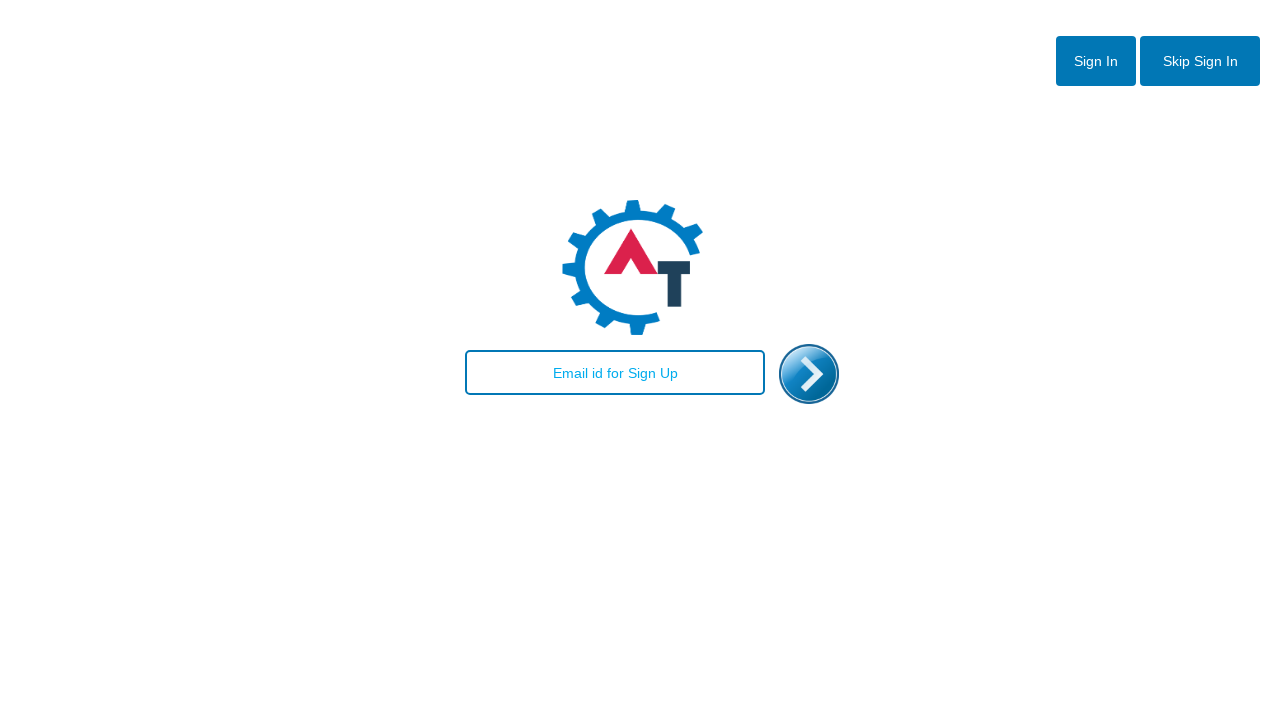

Clicked Skip Sign In link to bypass authentication at (1200, 61) on #btn2
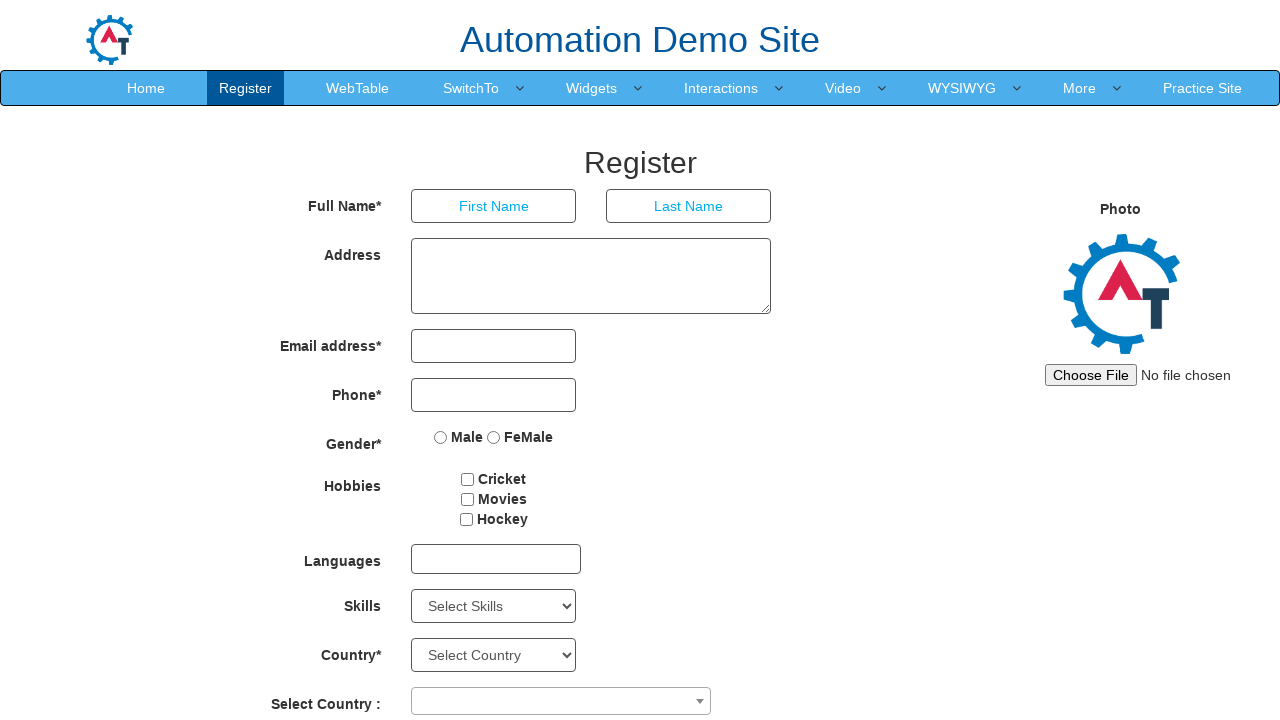

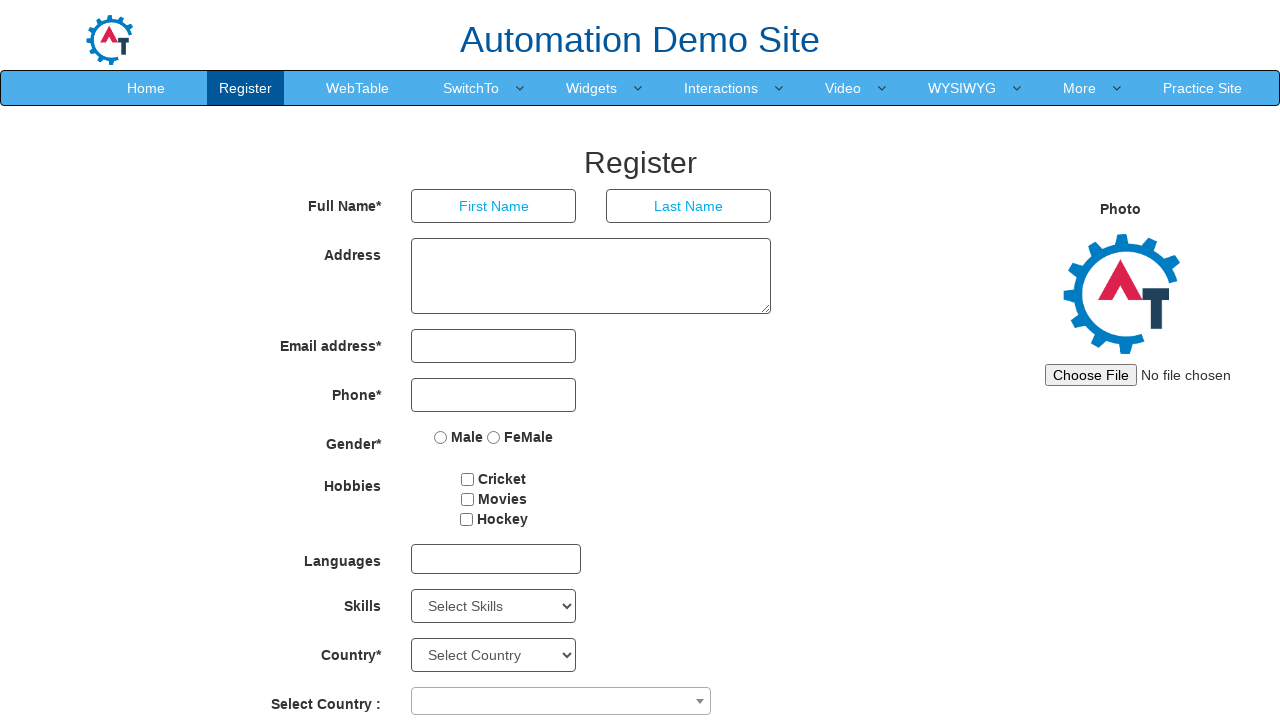